Tests that edits are saved when the edit field loses focus (blur event)

Starting URL: https://demo.playwright.dev/todomvc

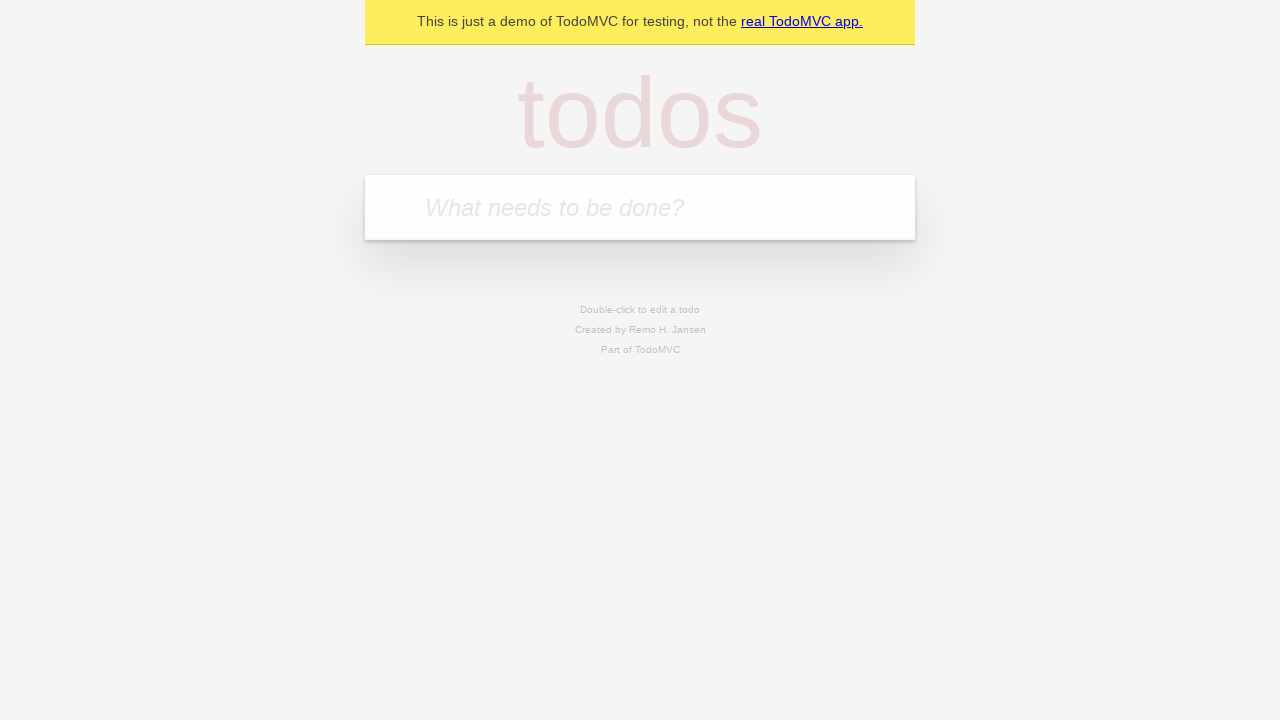

Filled new todo field with 'buy some cheese' on .new-todo
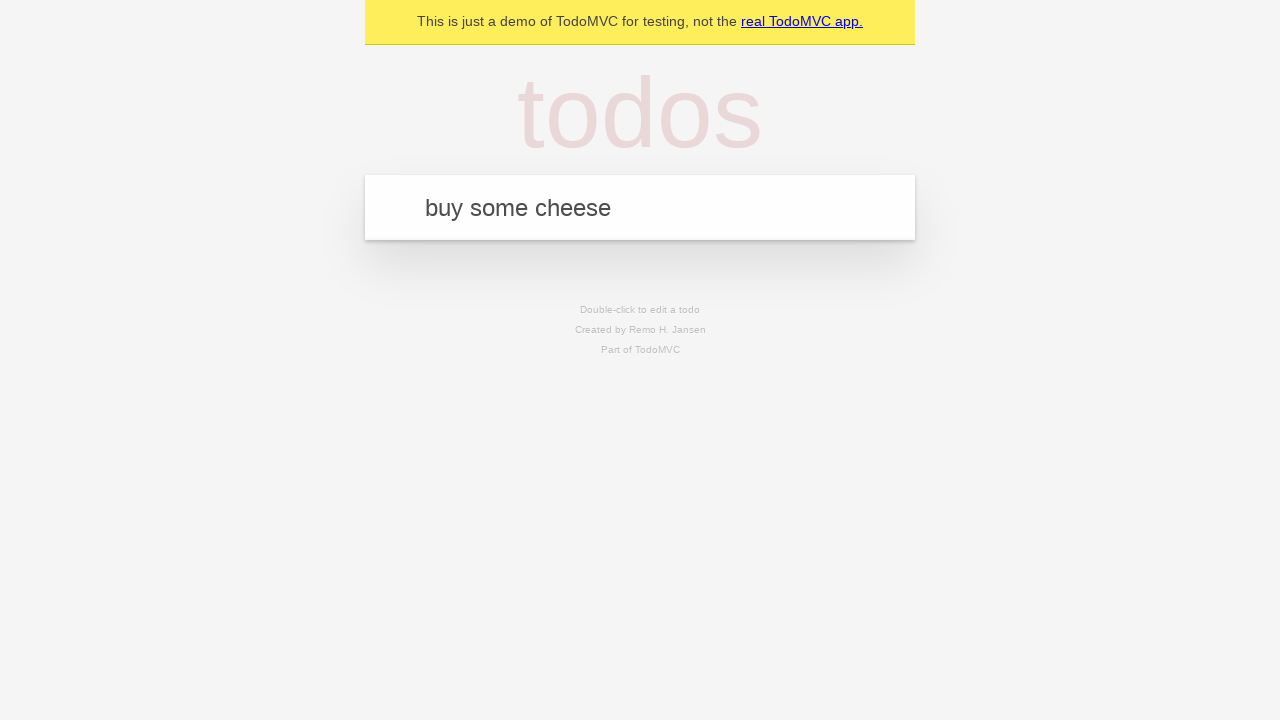

Pressed Enter to create first todo on .new-todo
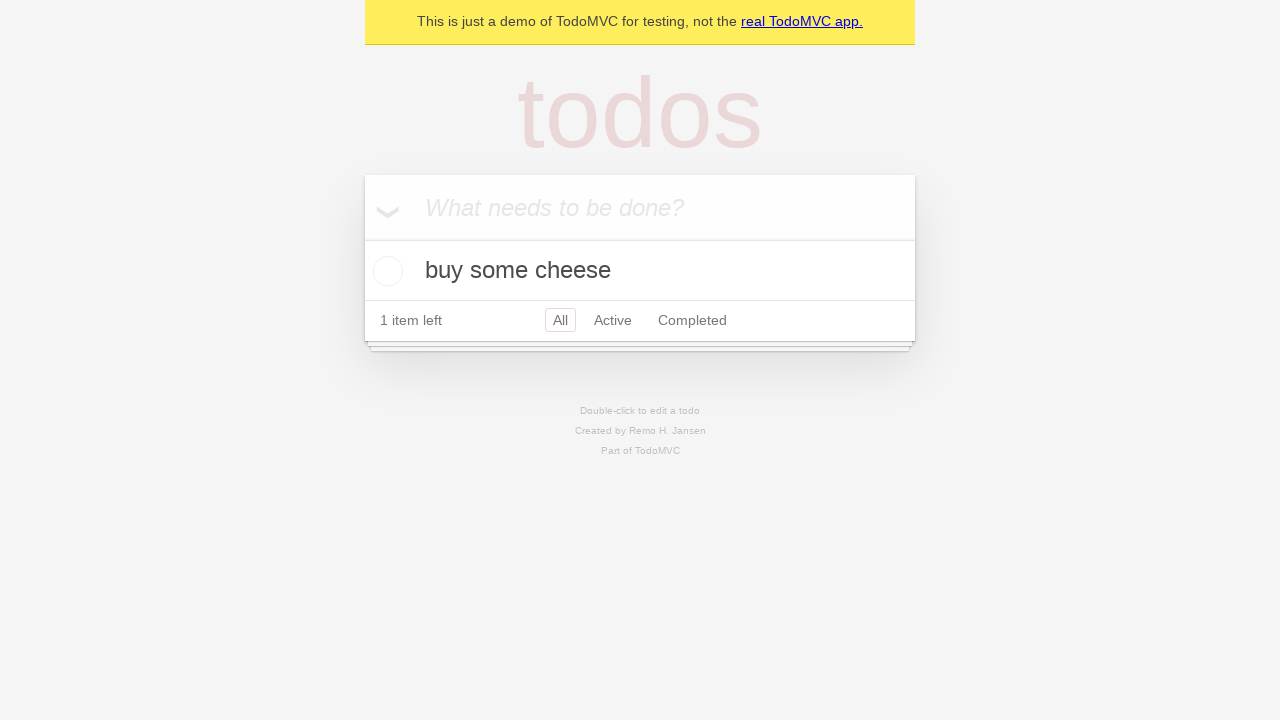

Filled new todo field with 'feed the cat' on .new-todo
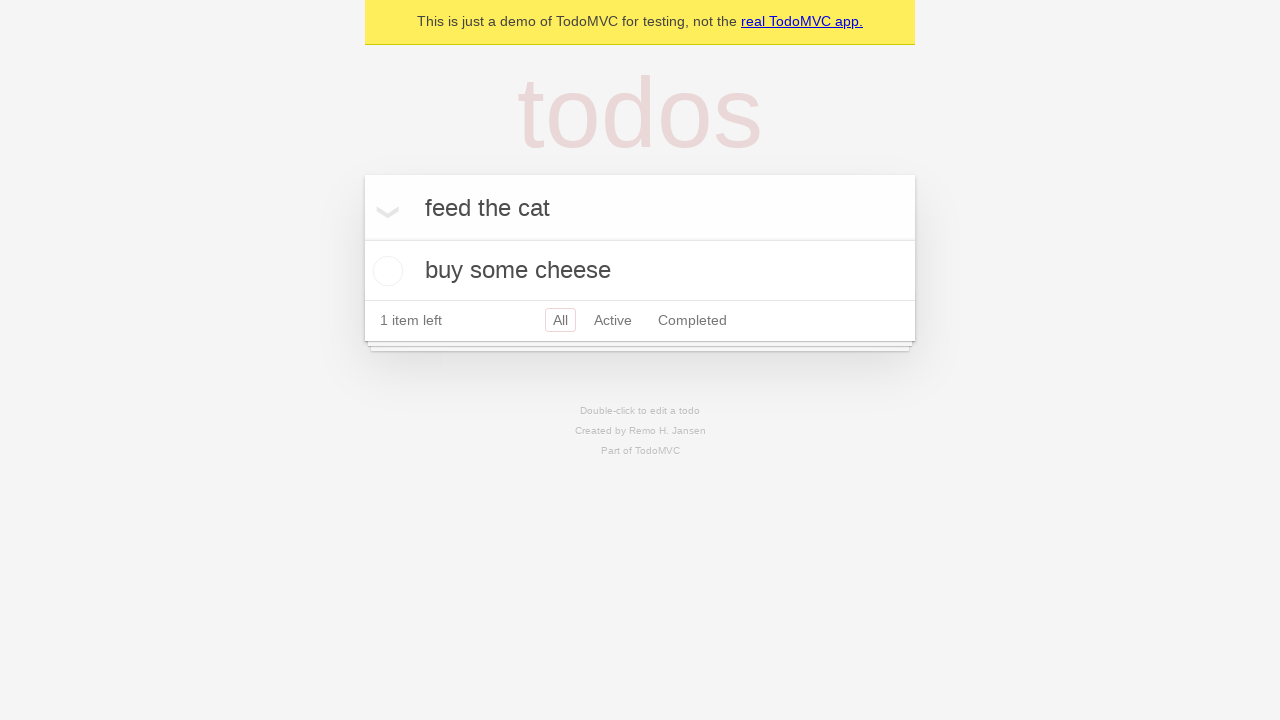

Pressed Enter to create second todo on .new-todo
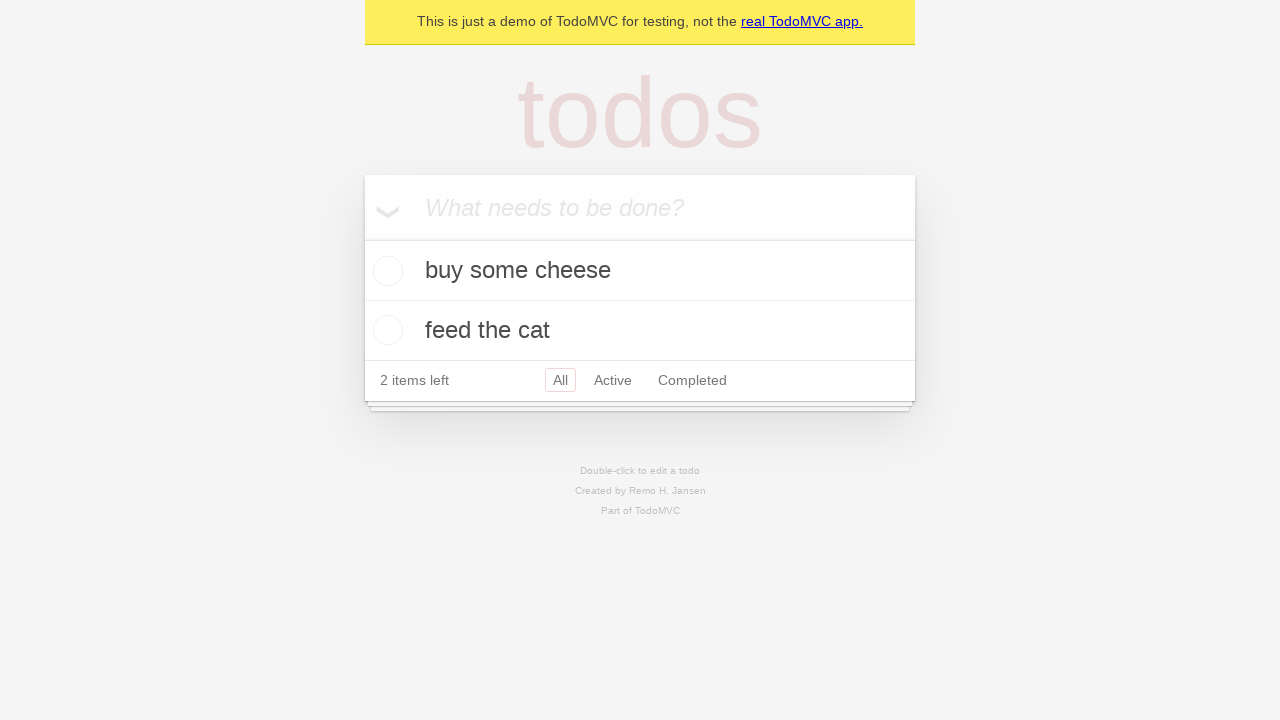

Filled new todo field with 'book a doctors appointment' on .new-todo
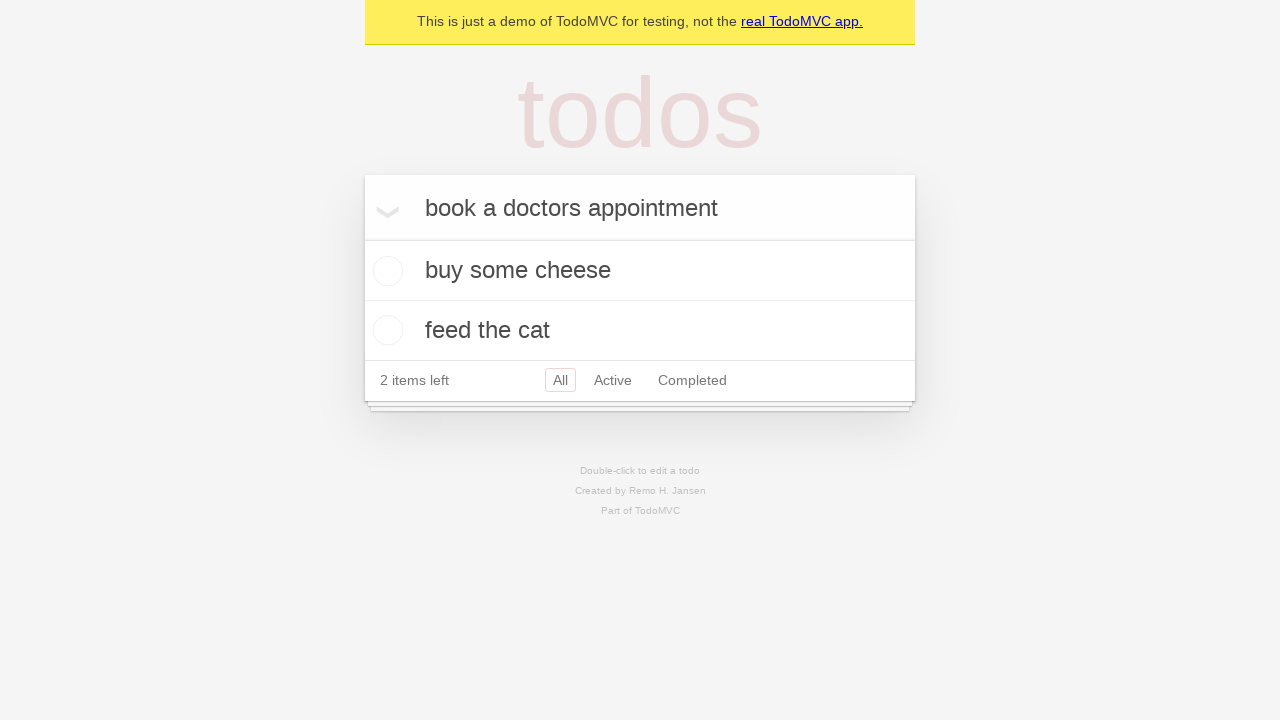

Pressed Enter to create third todo on .new-todo
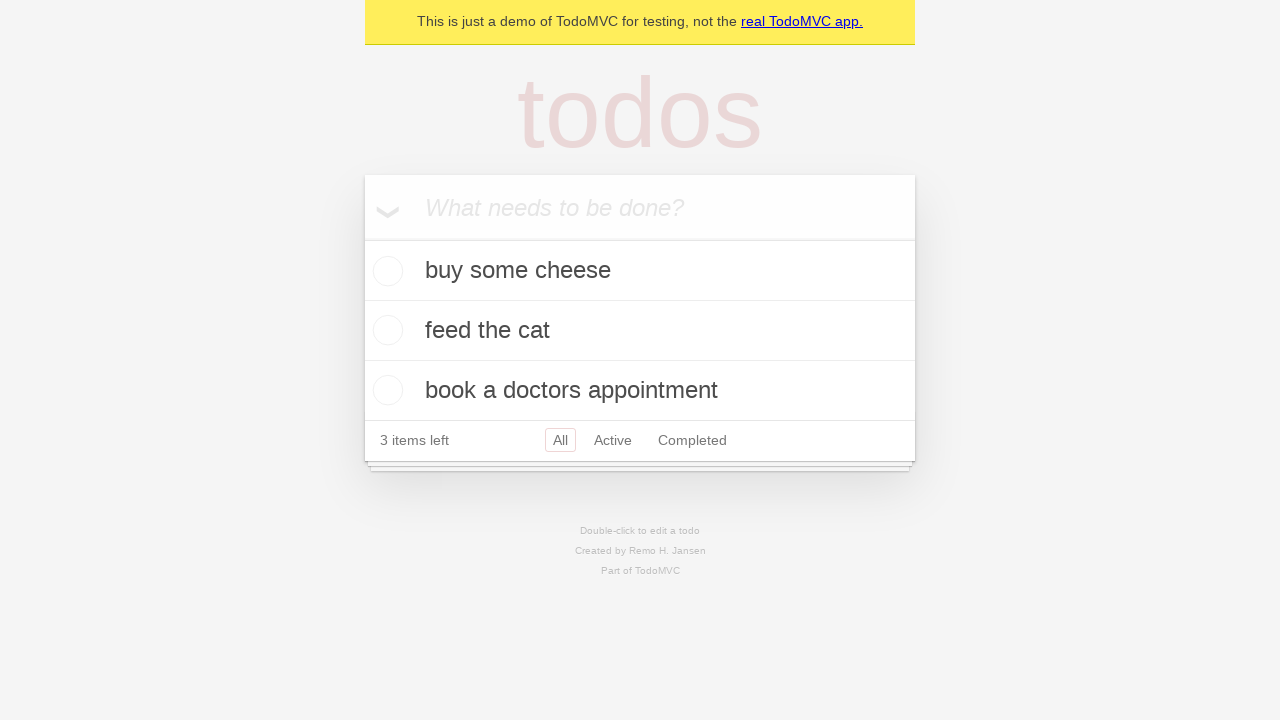

Waited for all three todos to be created
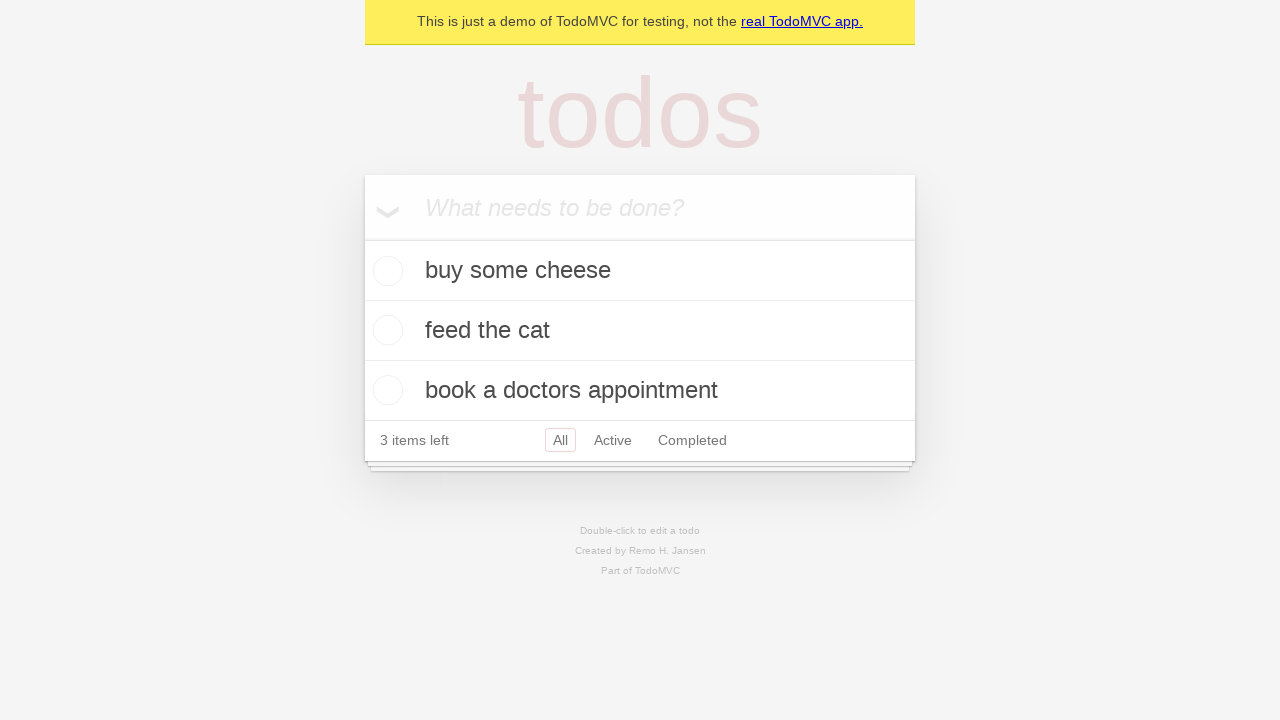

Double-clicked second todo to enter edit mode at (640, 331) on .todo-list li >> nth=1
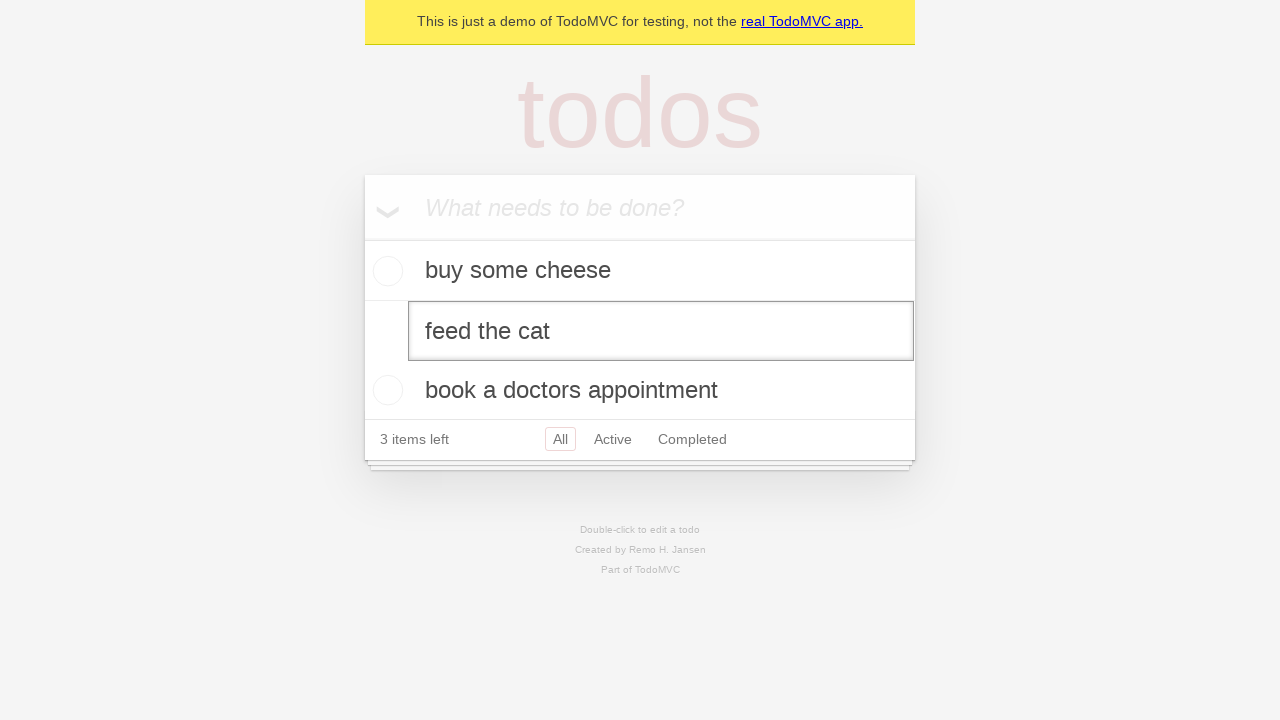

Filled edit field with 'buy some sausages' on .todo-list li >> nth=1 >> .edit
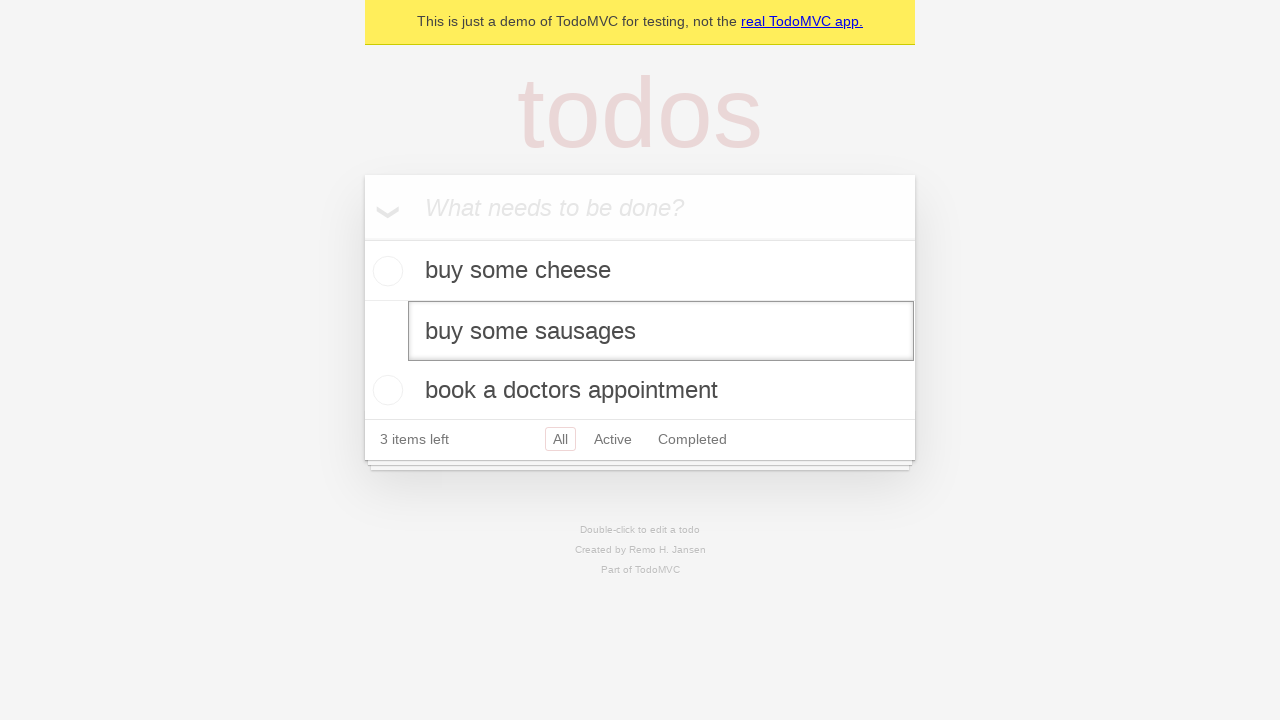

Dispatched blur event to save the edited todo
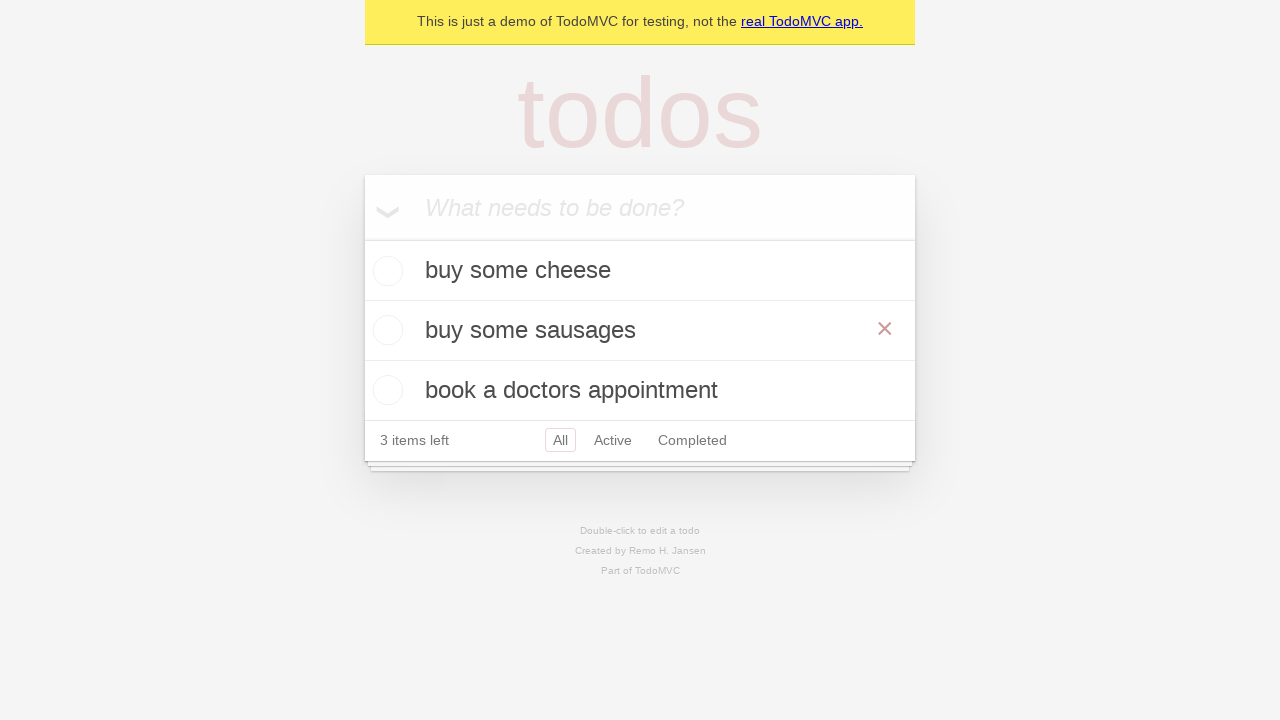

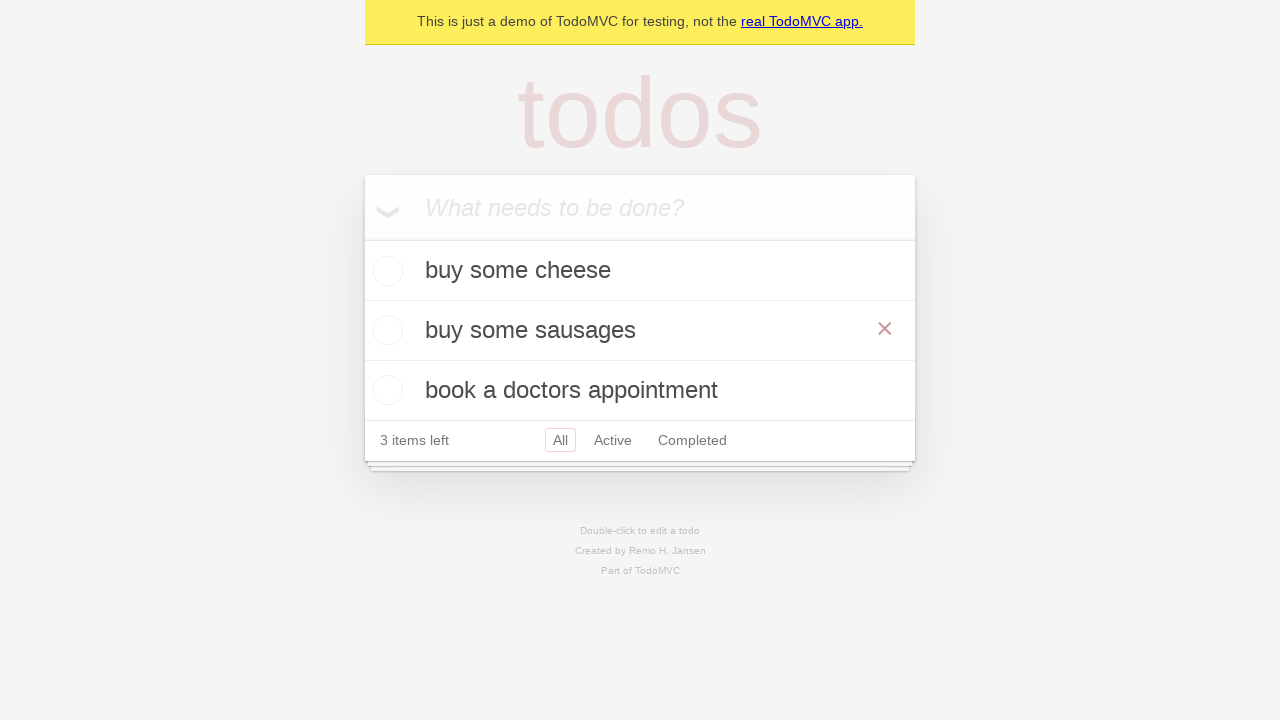